Tests creating a new user record in a data table editor by clicking the New button, filling out form fields (first name, last name, position, office, extension, start date, salary), and verifying the record appears in the table.

Starting URL: https://editor.datatables.net/

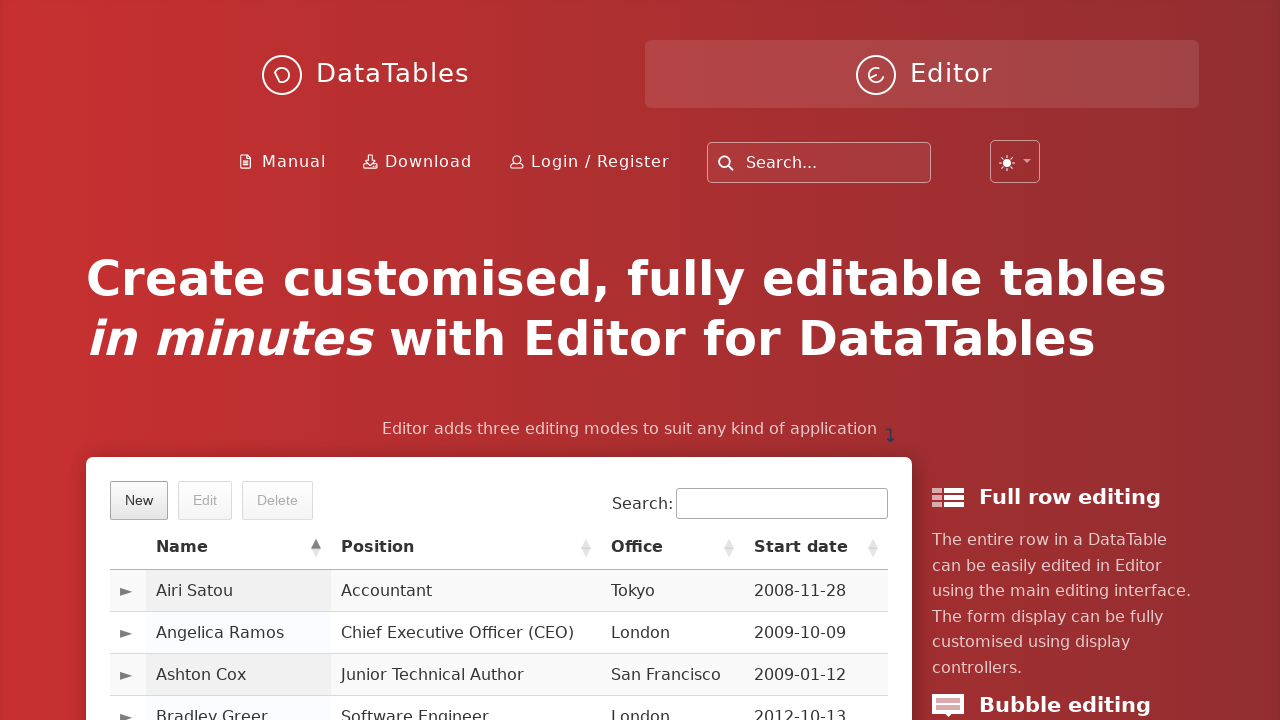

Clicked New button to open create form at (139, 500) on xpath=//span[normalize-space()='New']
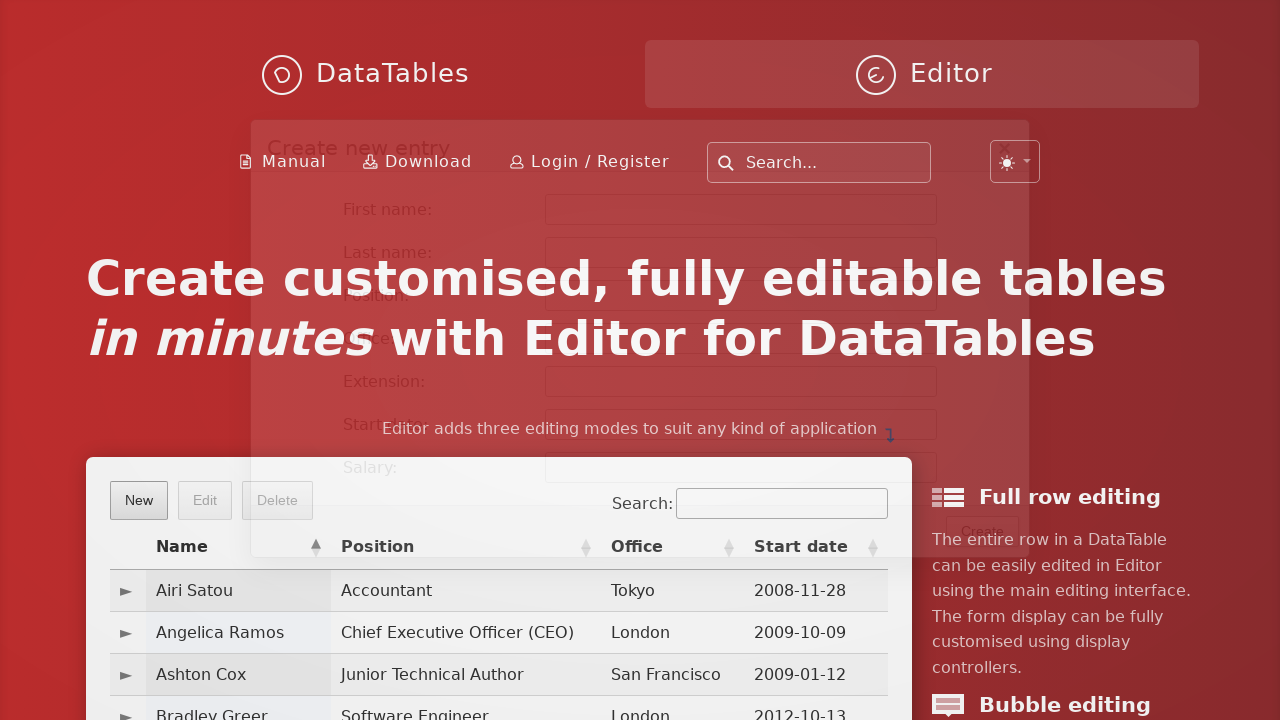

Filled first name field with 'azize' on #DTE_Field_first_name
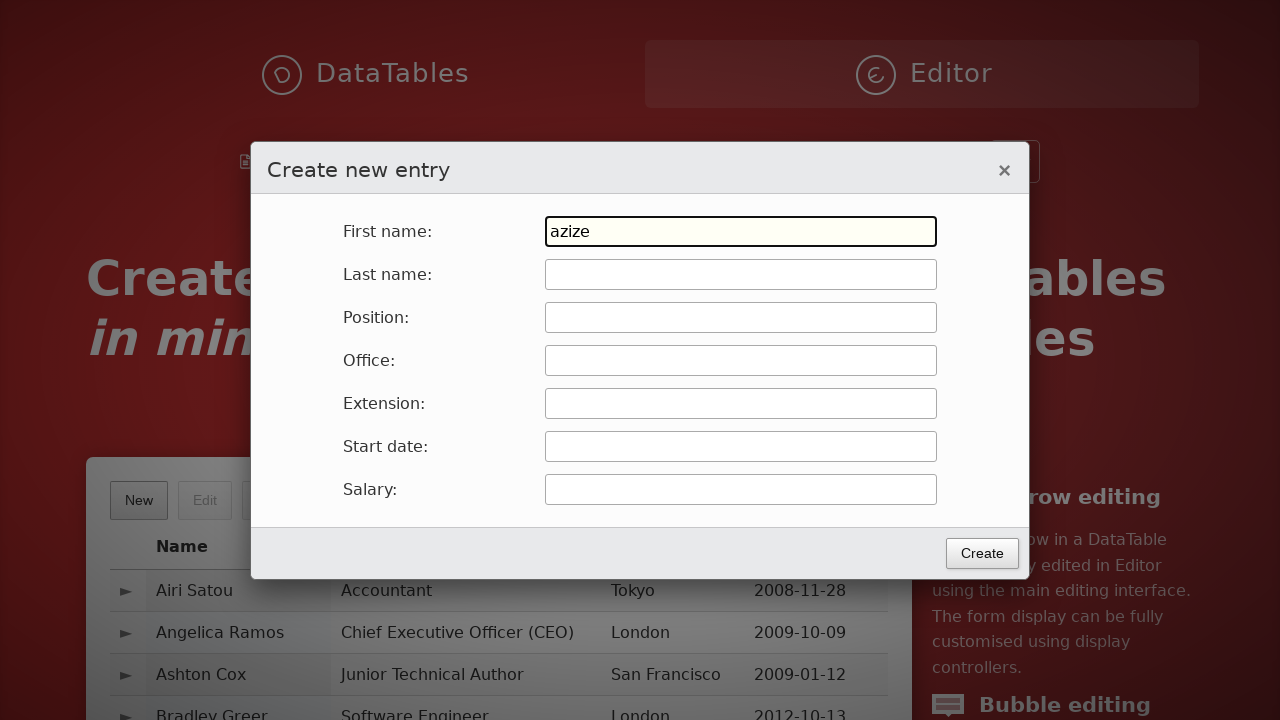

Filled last name field with 'hıckıdık' on #DTE_Field_last_name
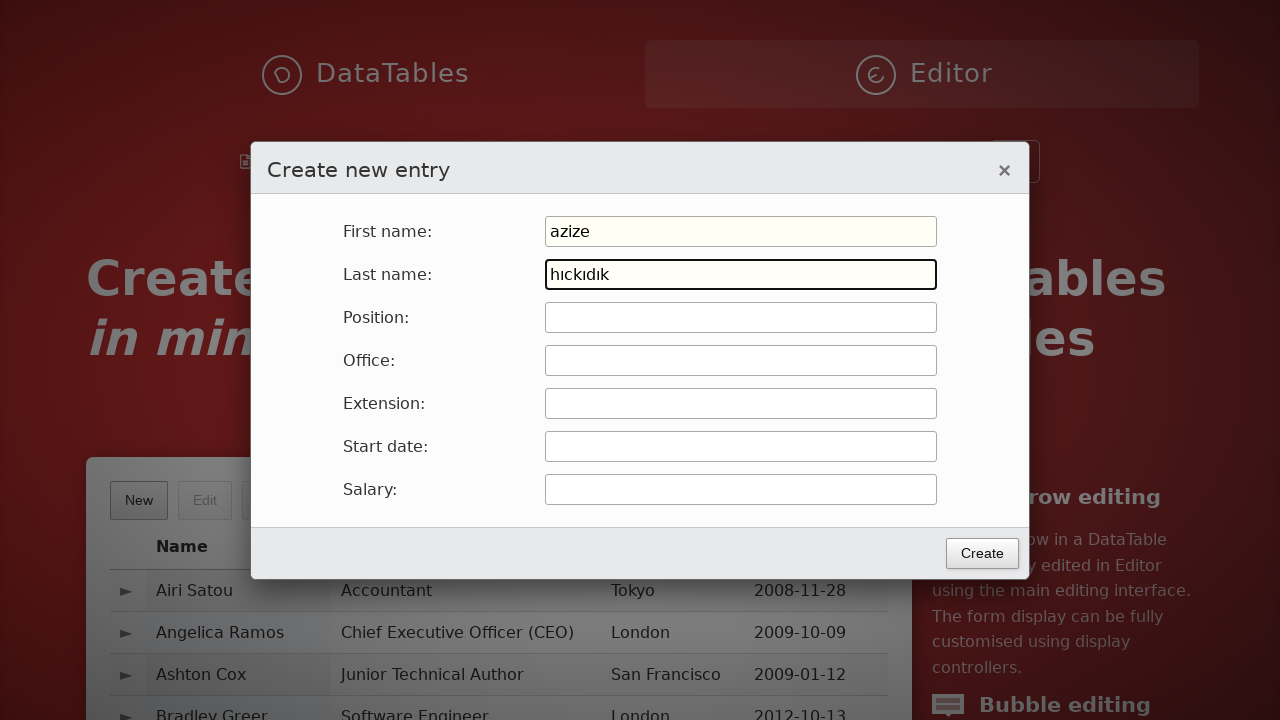

Filled position field with 'azize hıckıdık' on #DTE_Field_position
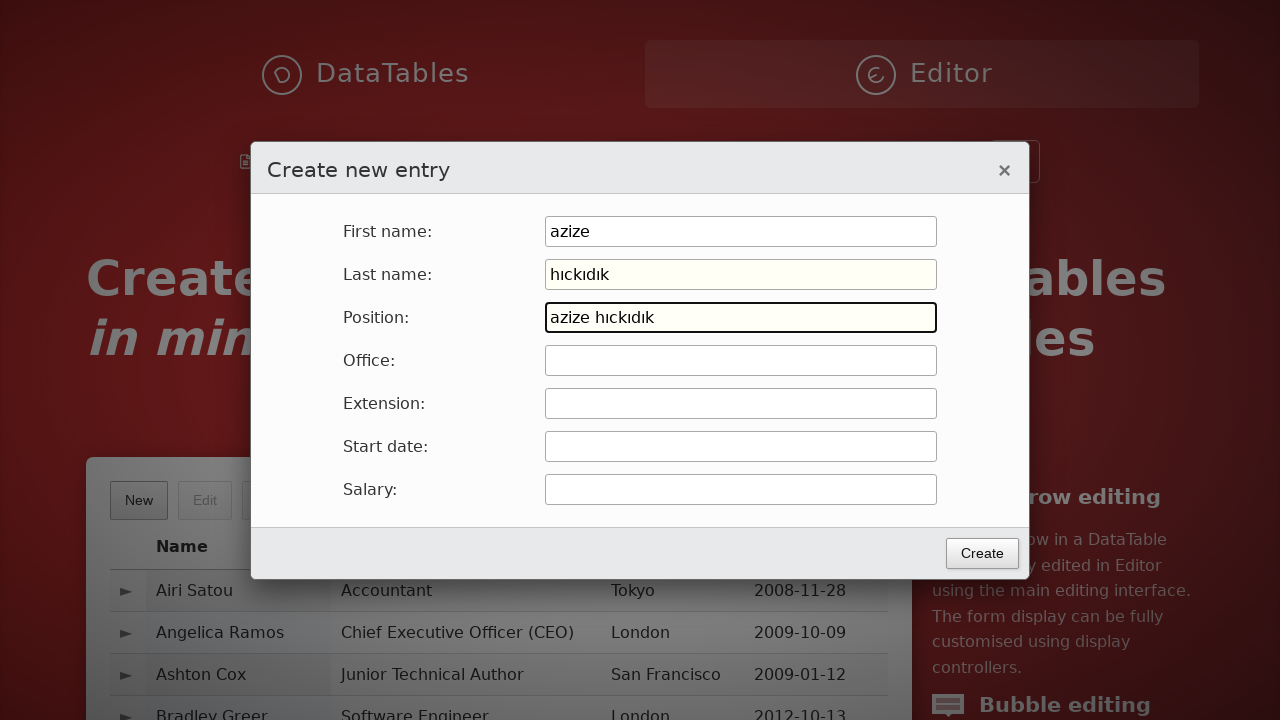

Filled office field with 'company' on #DTE_Field_office
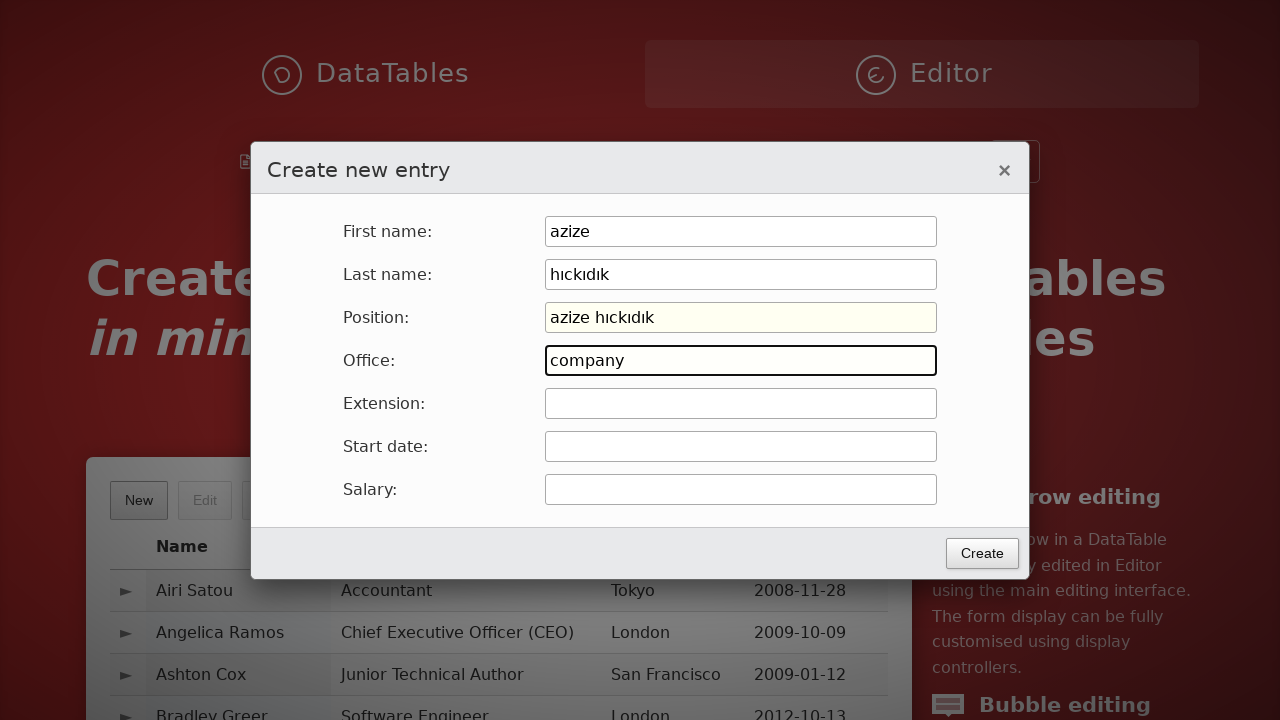

Filled extension field with 'mtv' on #DTE_Field_extn
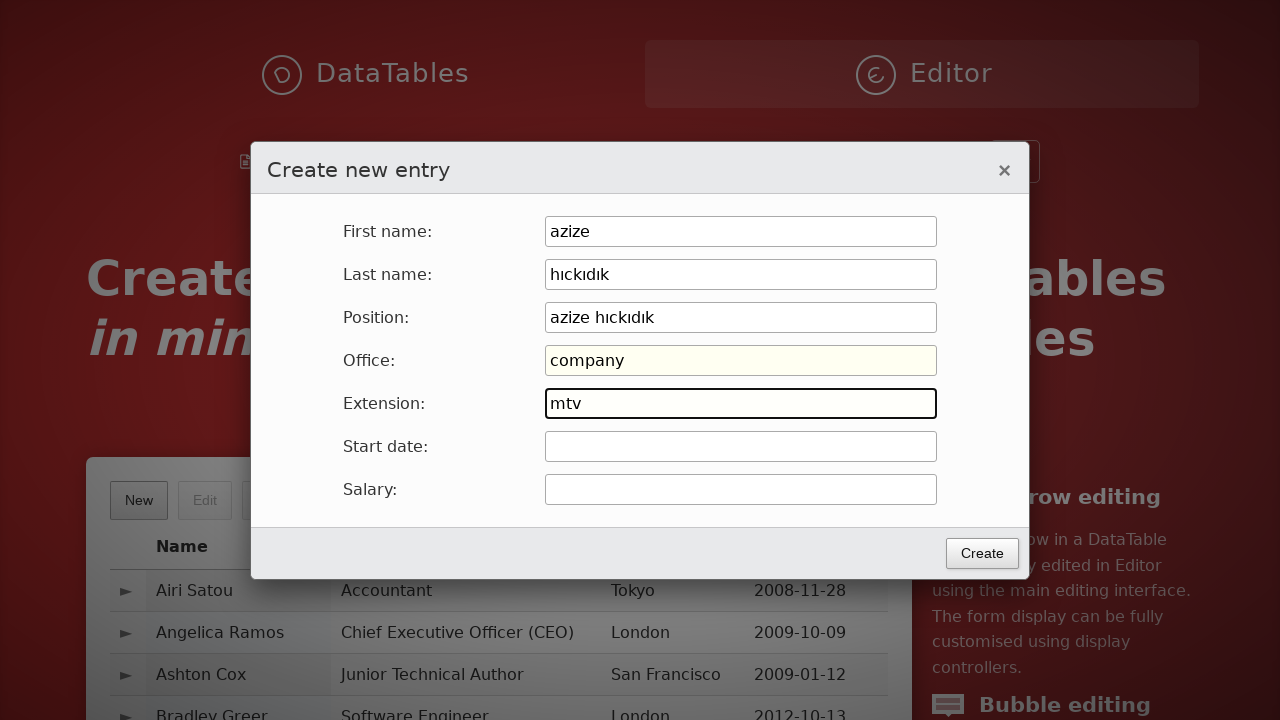

Filled start date field with '2022-12-22' on #DTE_Field_start_date
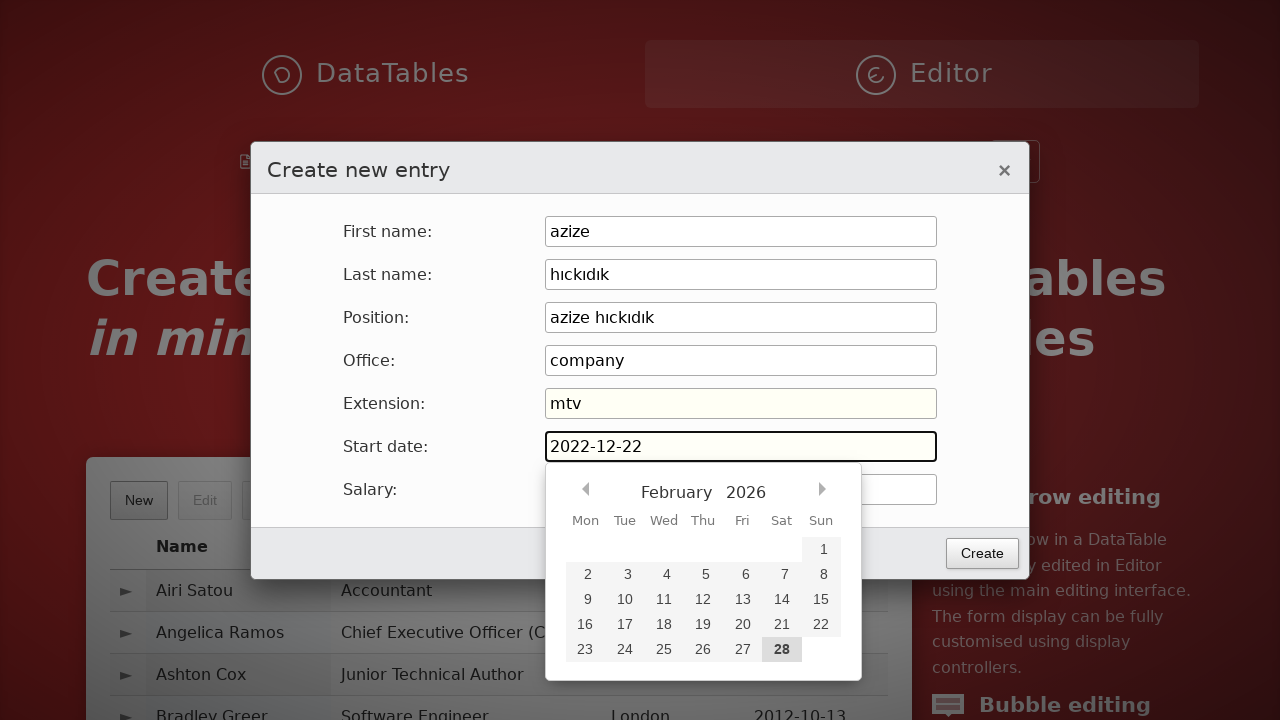

Filled salary field with '10000000' on #DTE_Field_salary
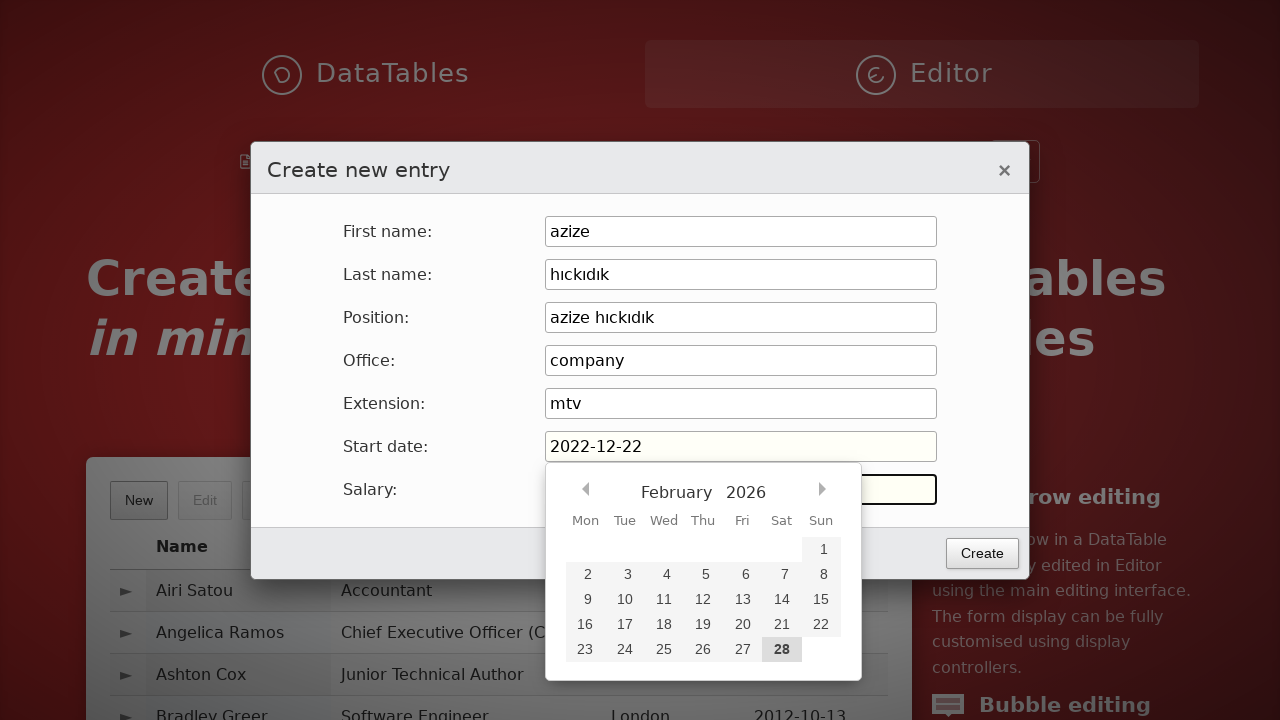

Clicked Create button to submit the form at (982, 553) on button.btn
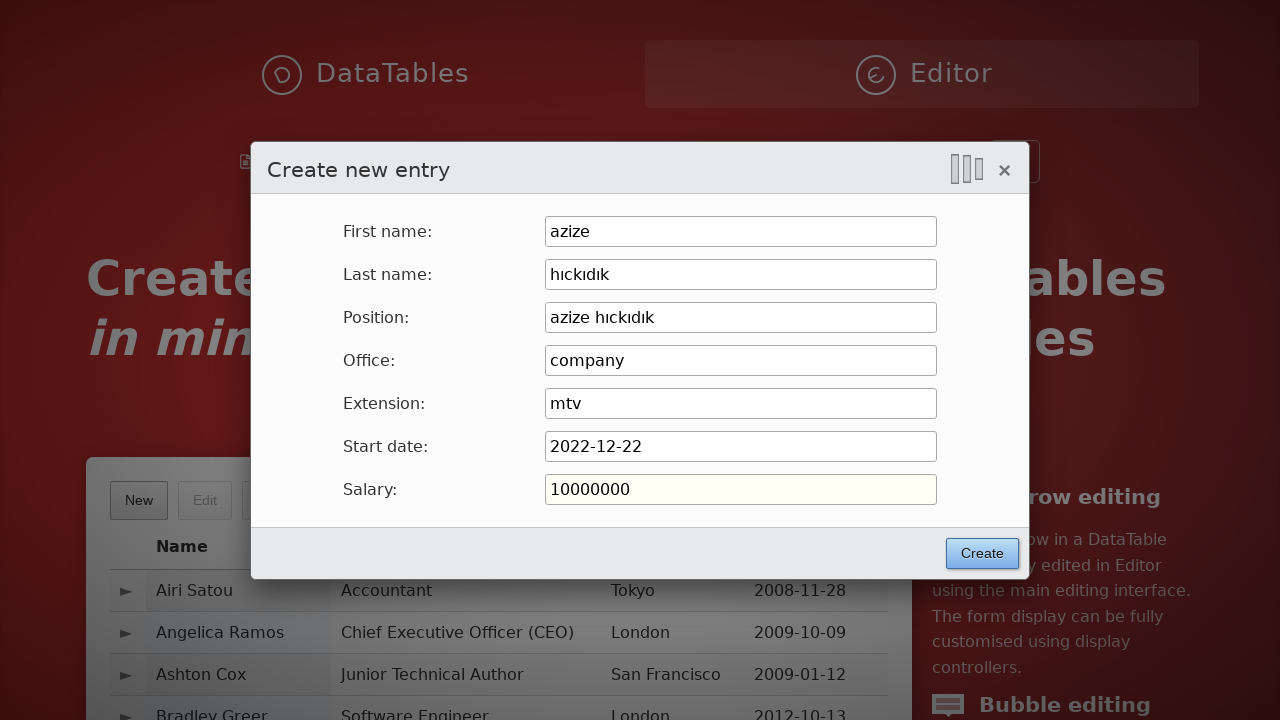

Verified user record 'azize hıckıdık' appears in the table
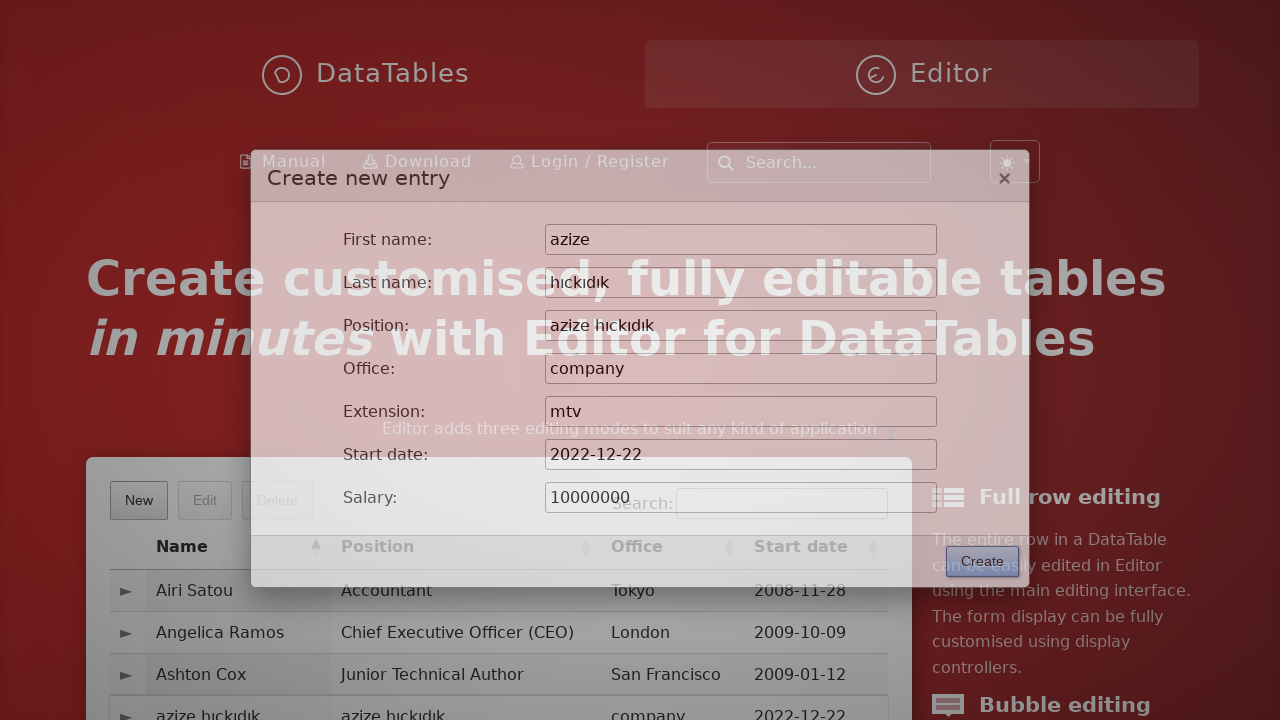

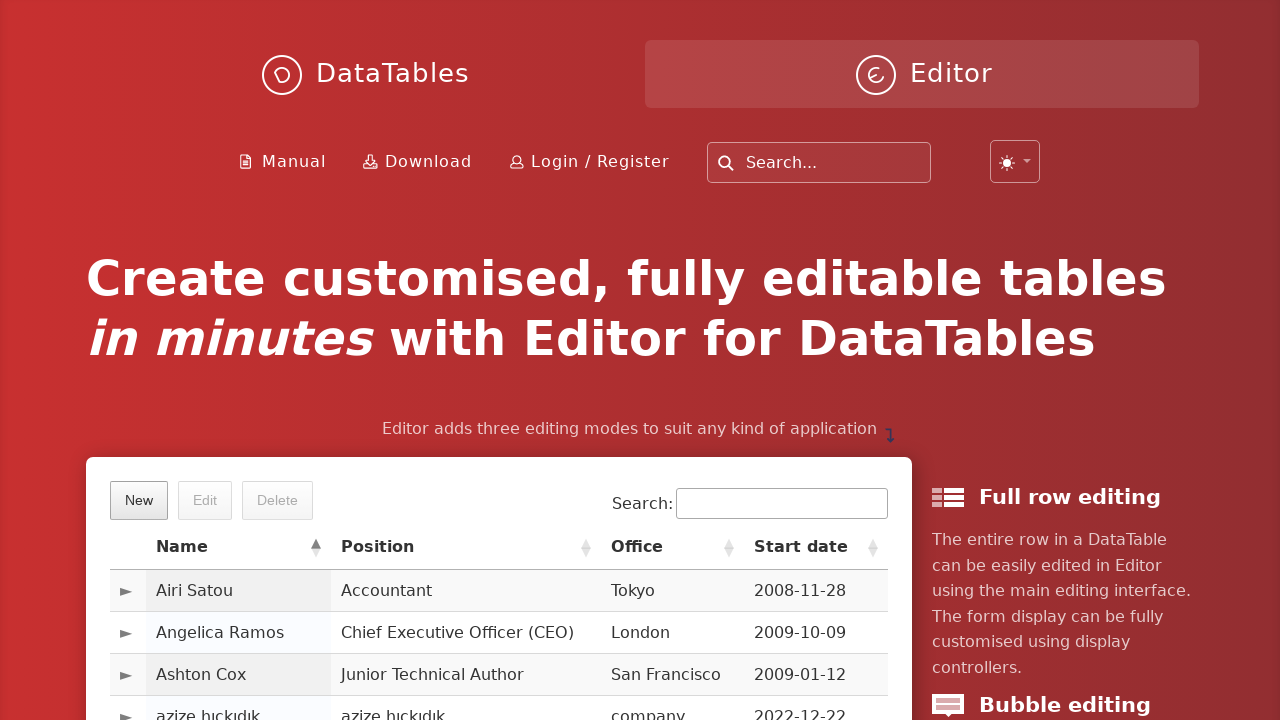